Navigates to wisequarter.com and verifies that specific text content is present on the page

Starting URL: https://www.wisequarter.com

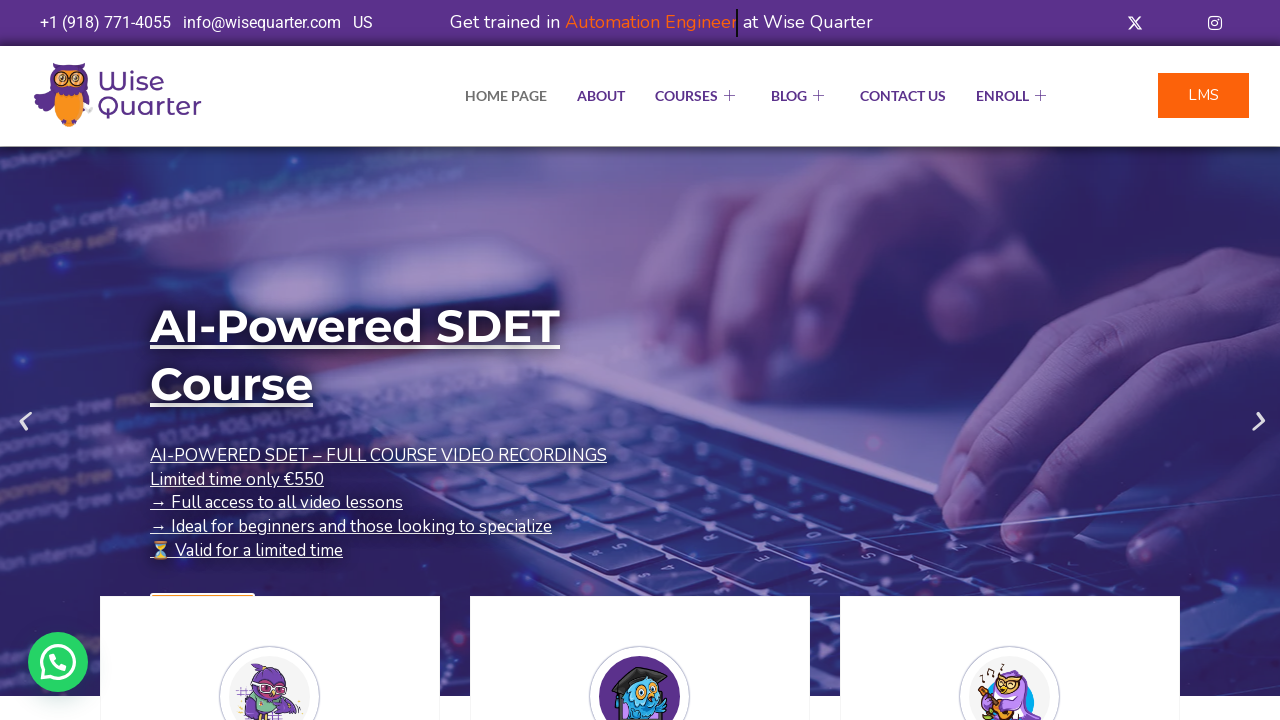

Navigated to https://www.wisequarter.com
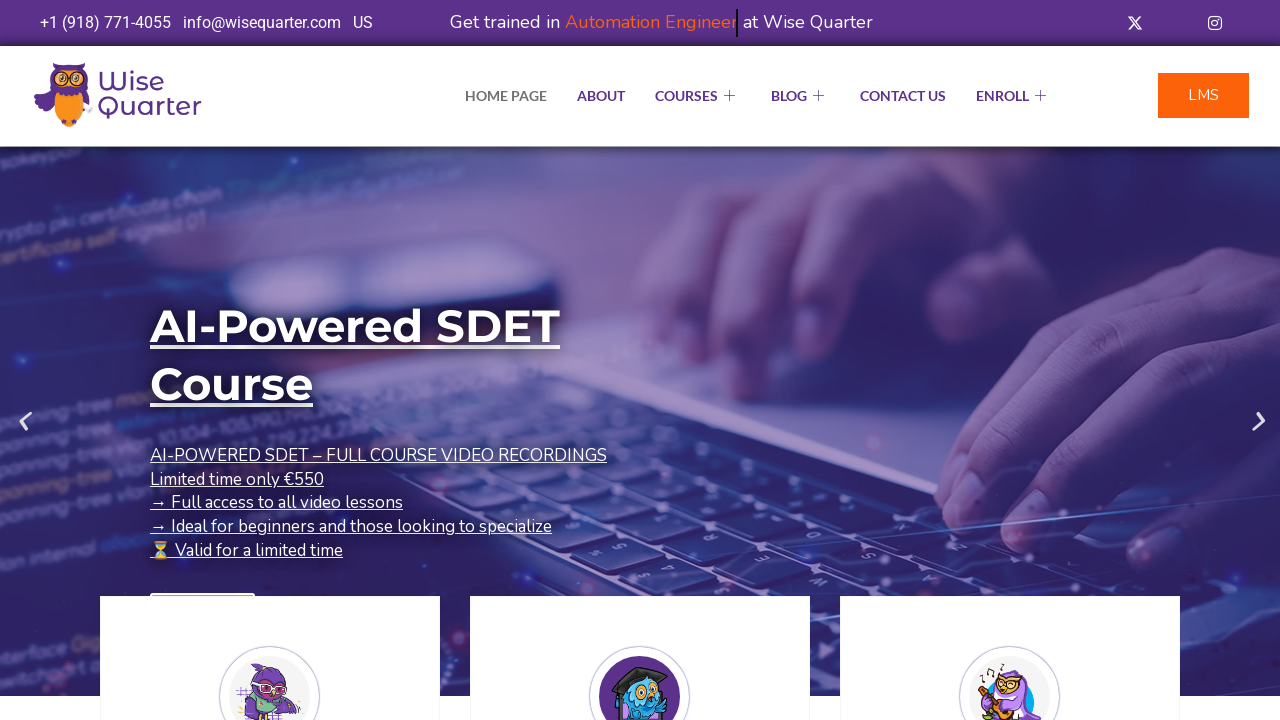

Waited for page to reach networkidle load state
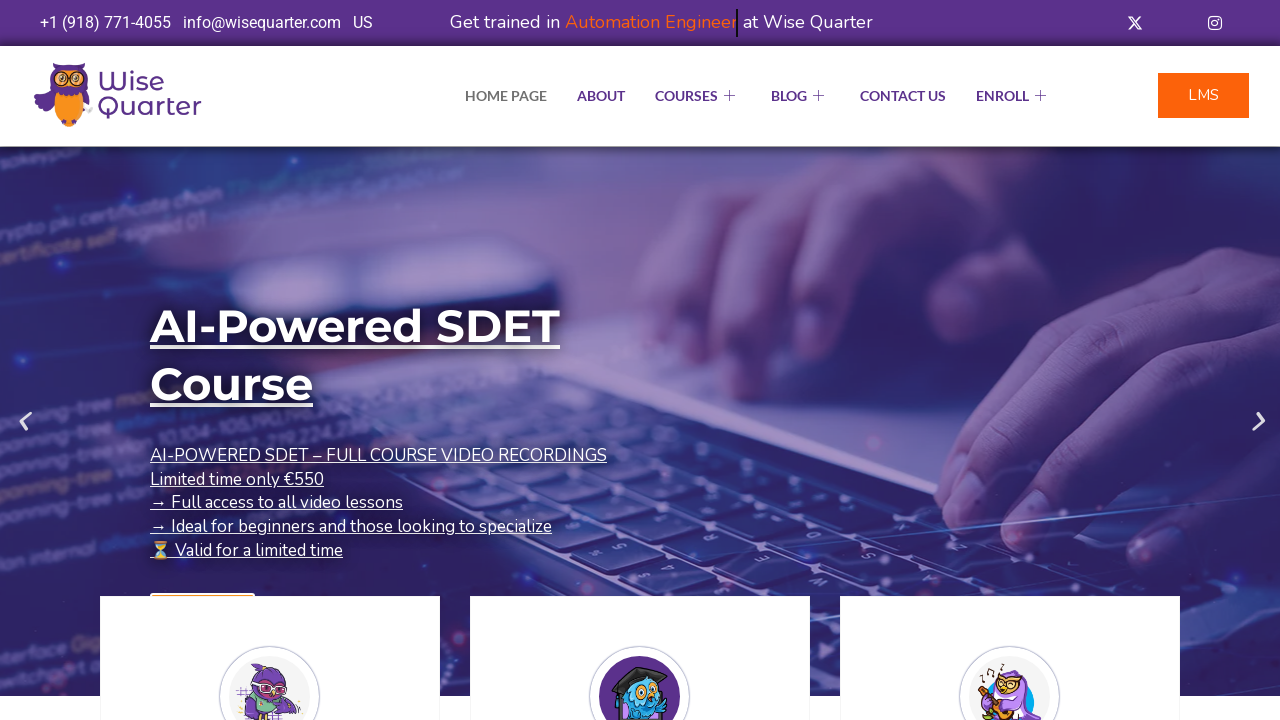

Retrieved page content
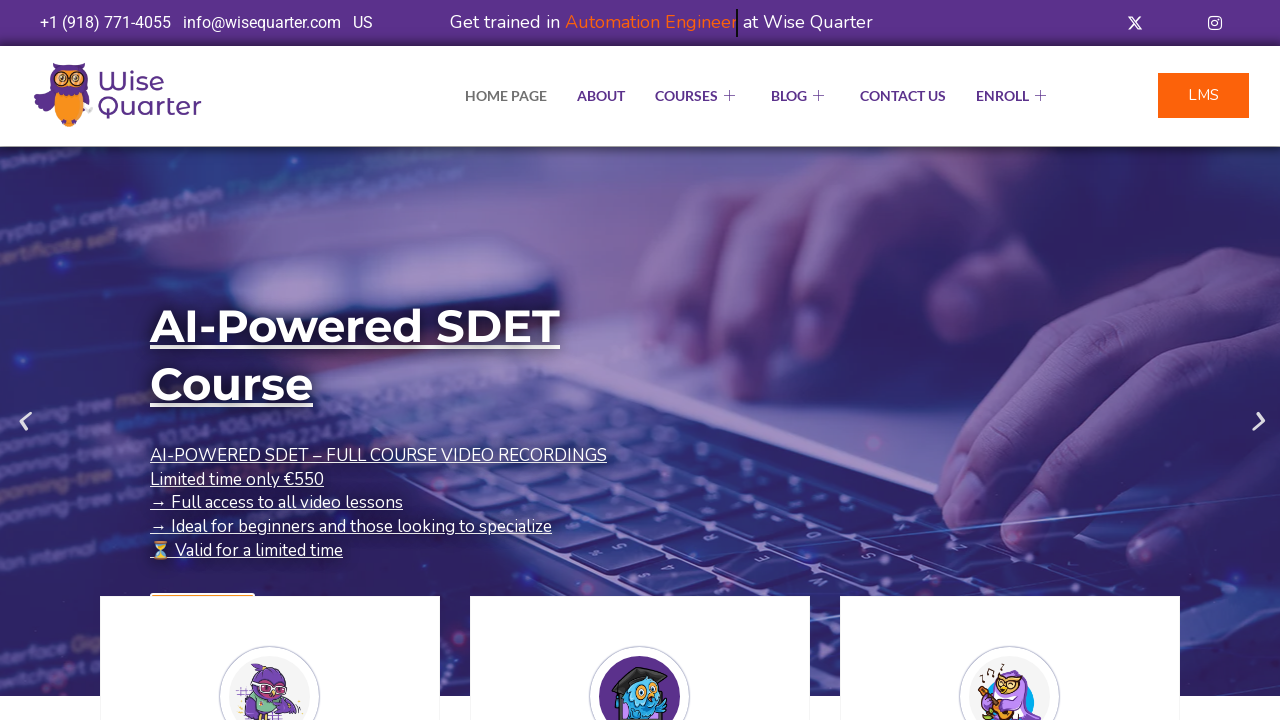

Verified that expected text '2 hours weekly meeting with the team' is present on page
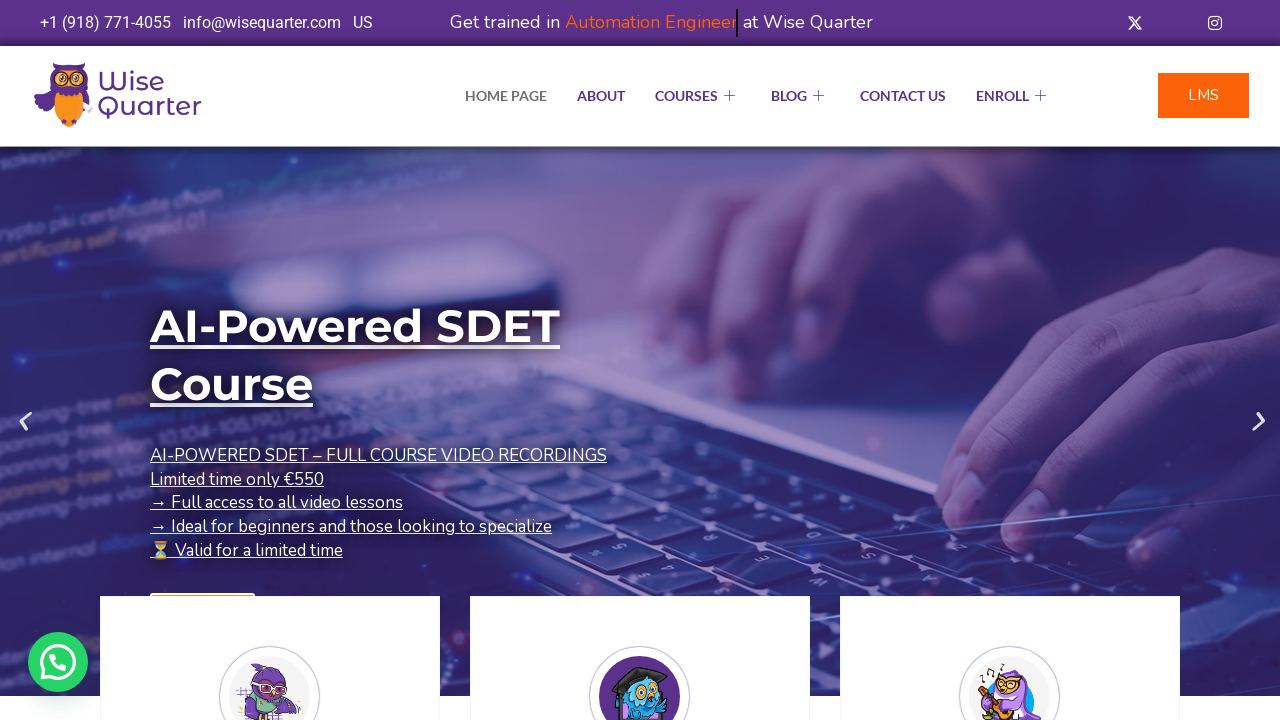

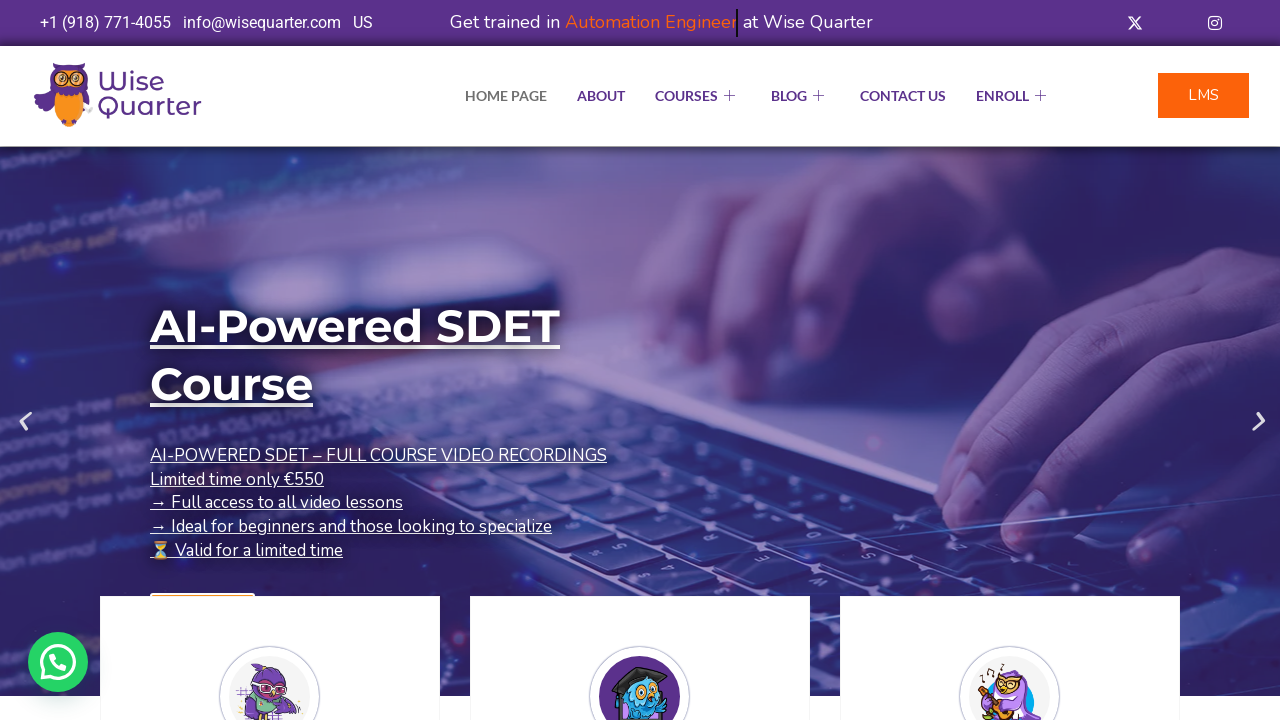